Tests that clicking the Add PWA Support button displays the correct terminal command

Starting URL: https://angular-qa-recruitment-app.netlify.app/

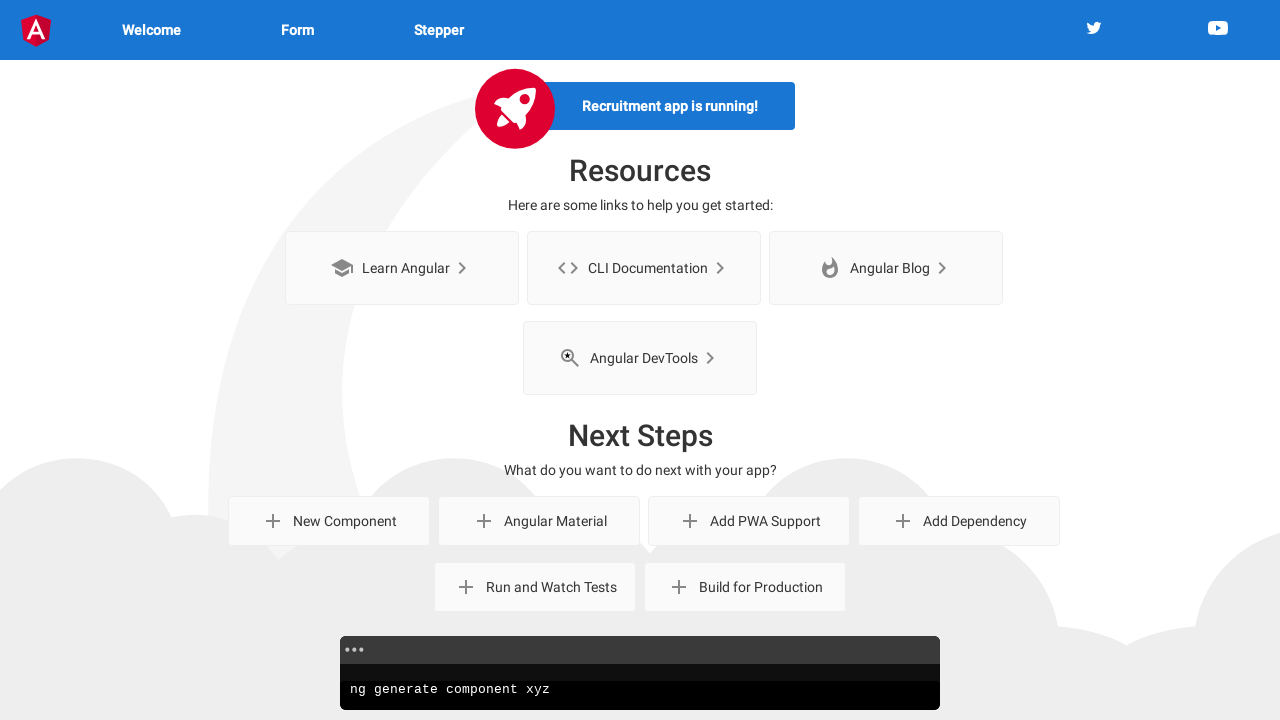

Clicked 'Add PWA Support' button at (749, 521) on internal:role=button[name="Add PWA Support"i]
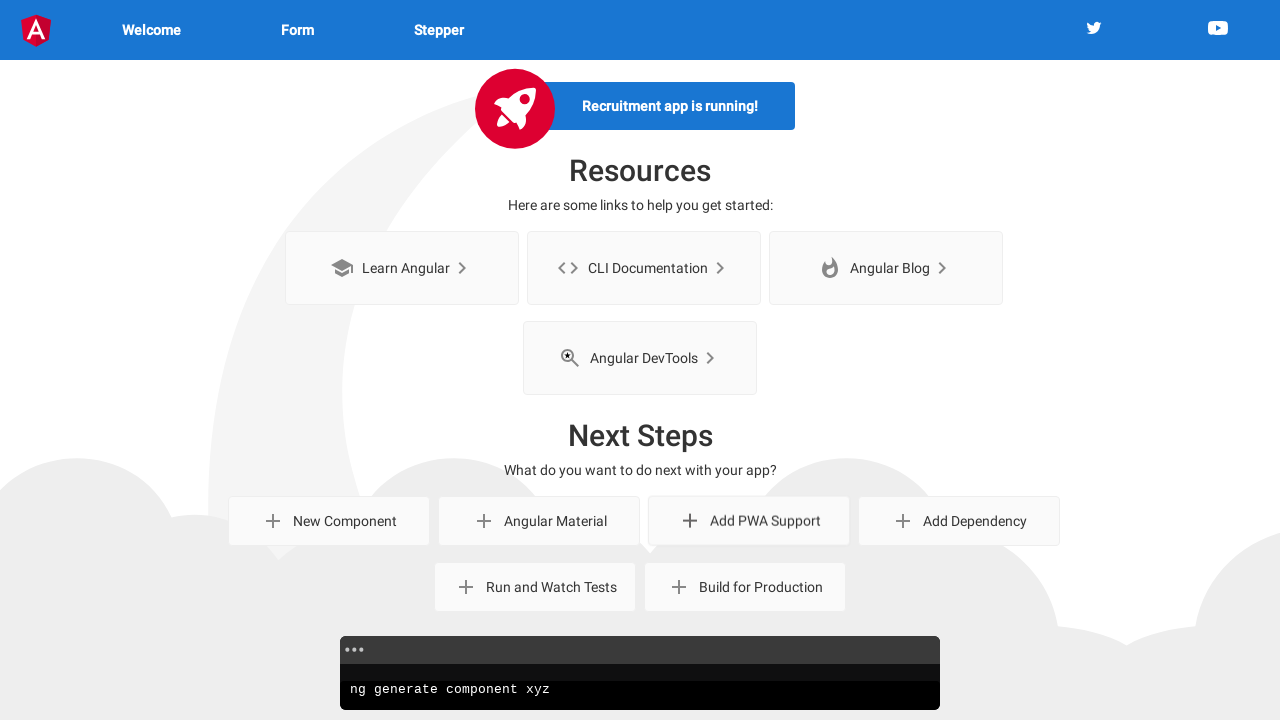

Terminal element loaded and is visible
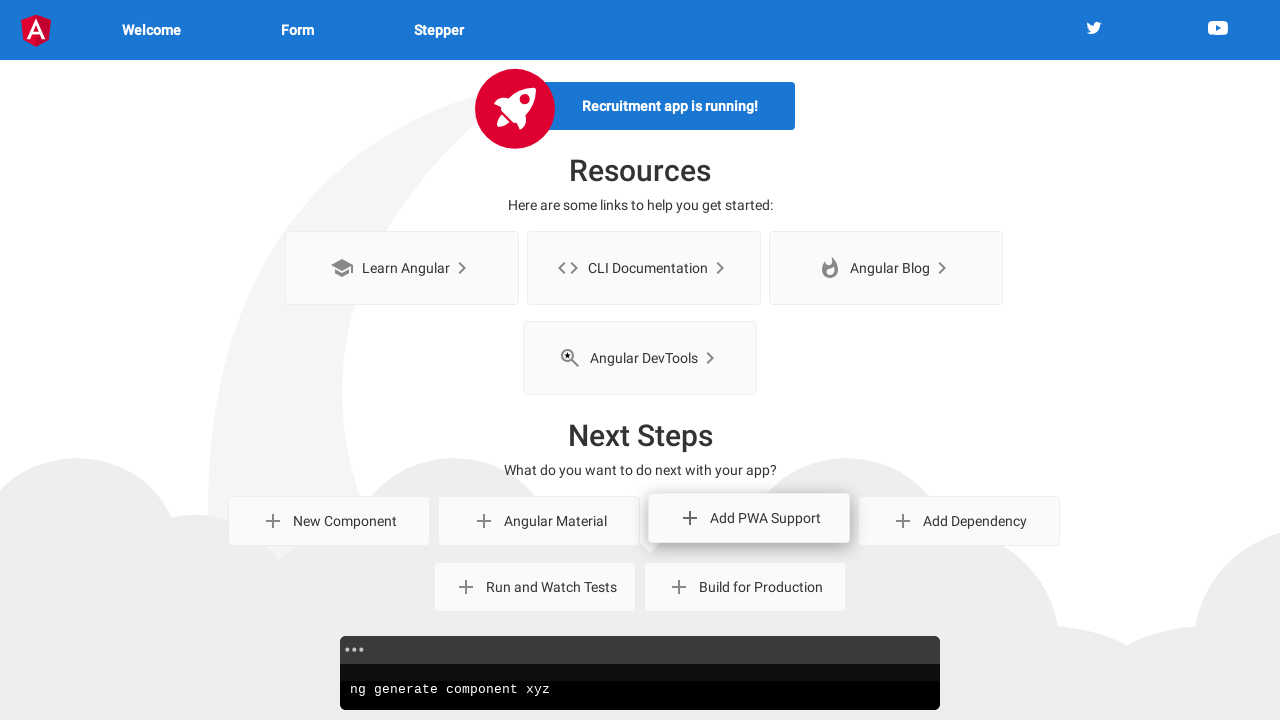

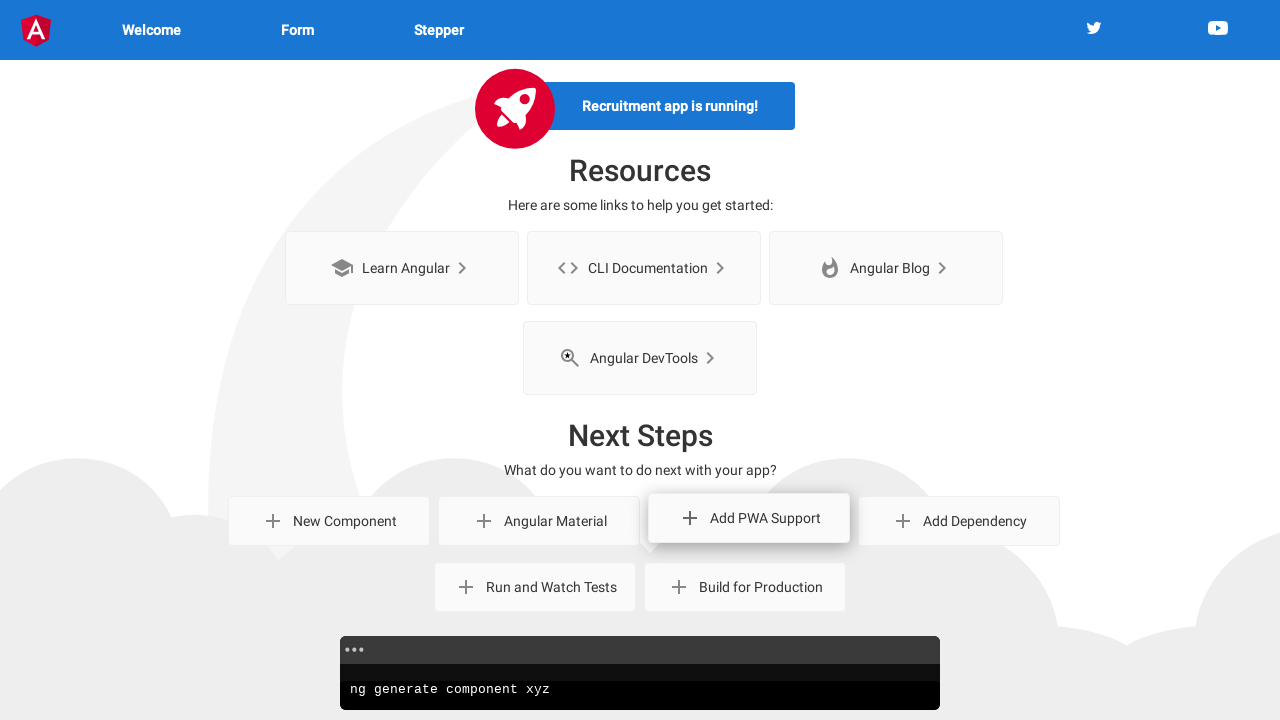